Solves a math captcha by reading a value, calculating its result, filling the answer, checking robot verification boxes, and submitting the form

Starting URL: http://suninjuly.github.io/execute_script.html

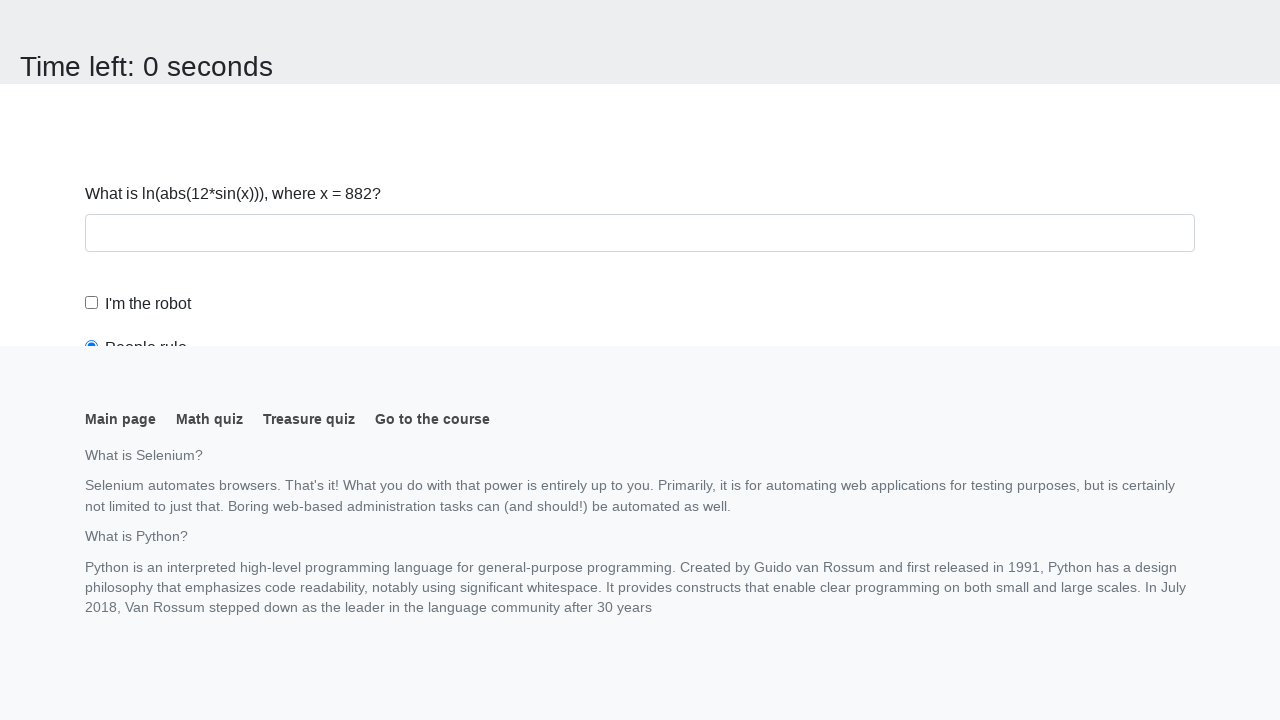

Navigated to math captcha page
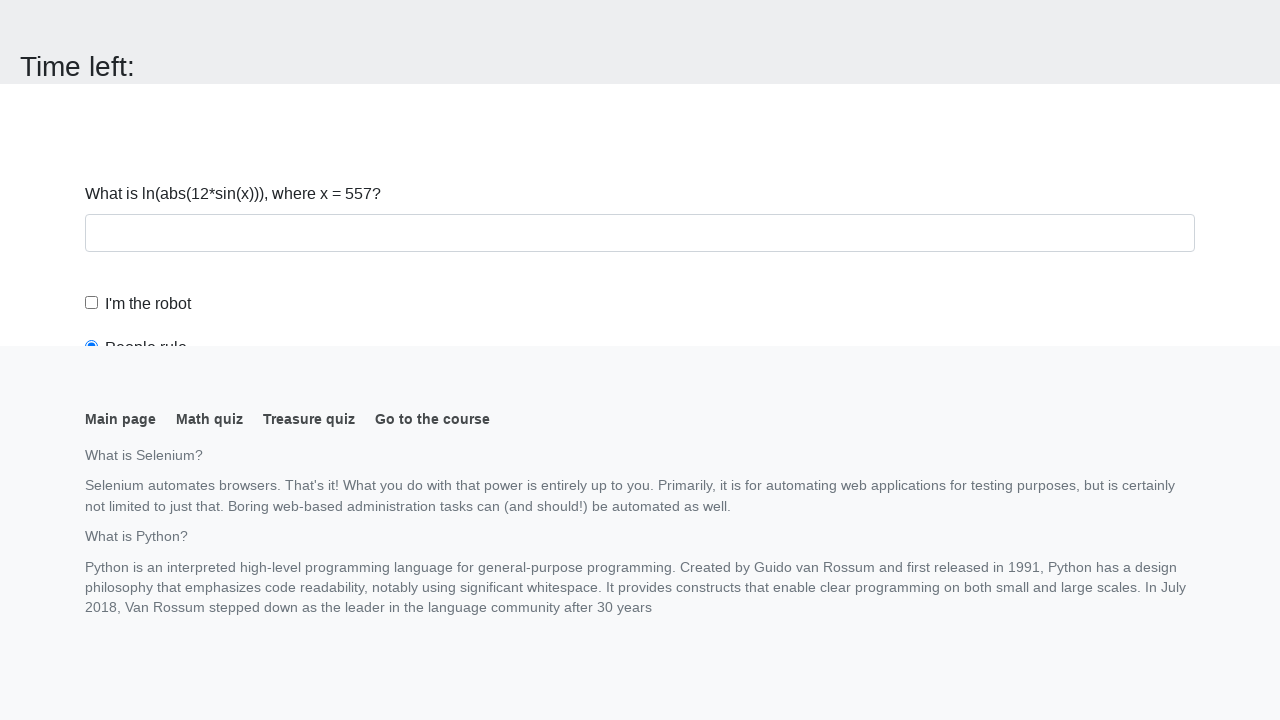

Retrieved input value from page: 557
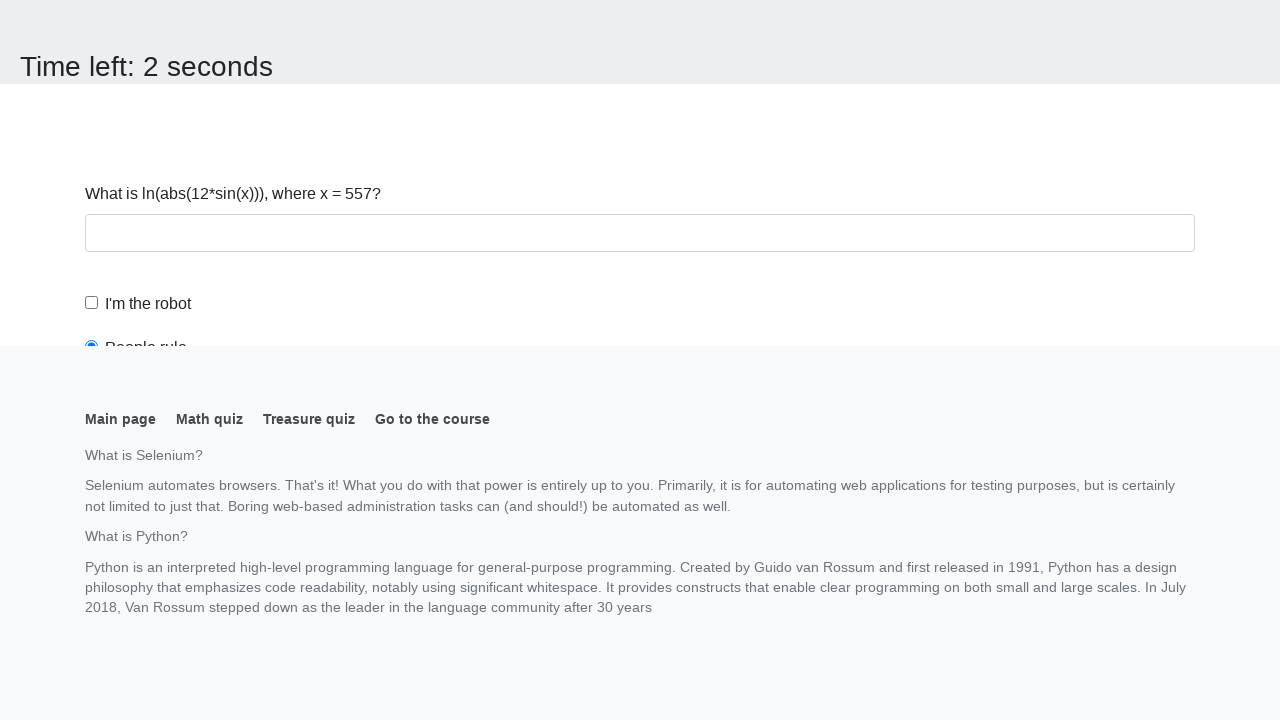

Calculated math result: 2.2697761979461926
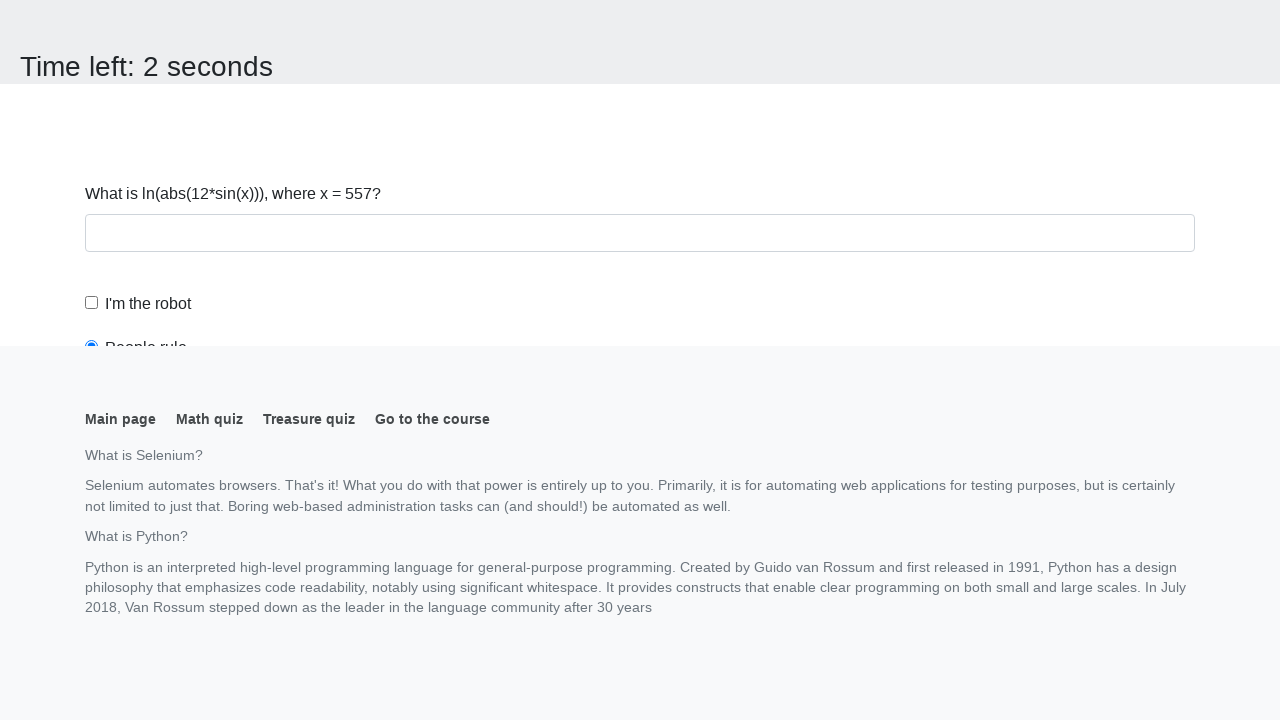

Scrolled to answer field
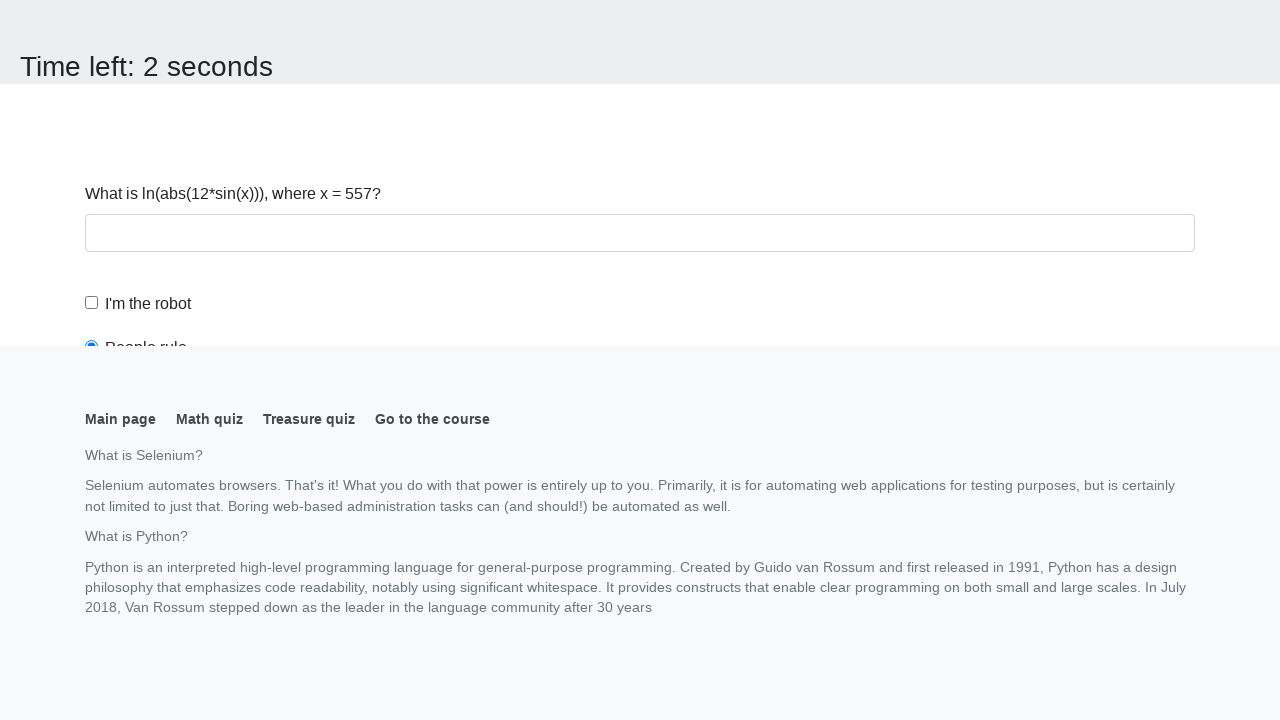

Filled answer field with calculated result on #answer
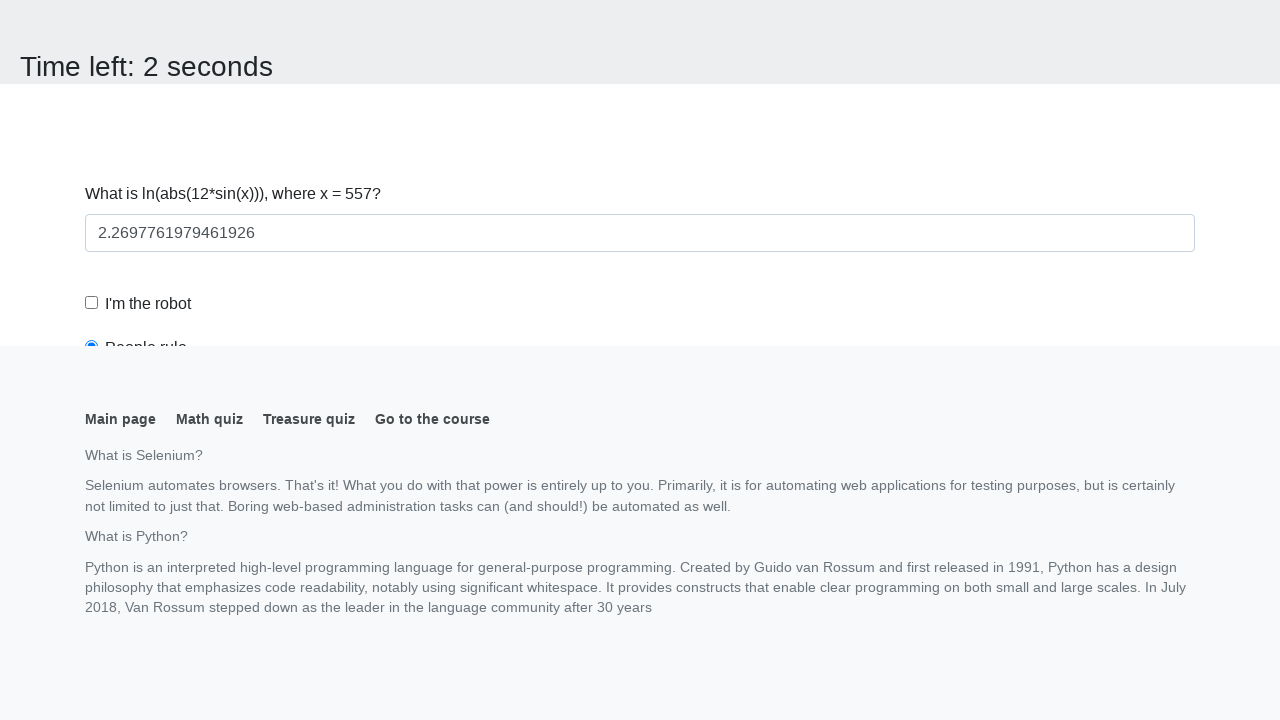

Checked robot verification checkbox at (92, 303) on #robotCheckbox
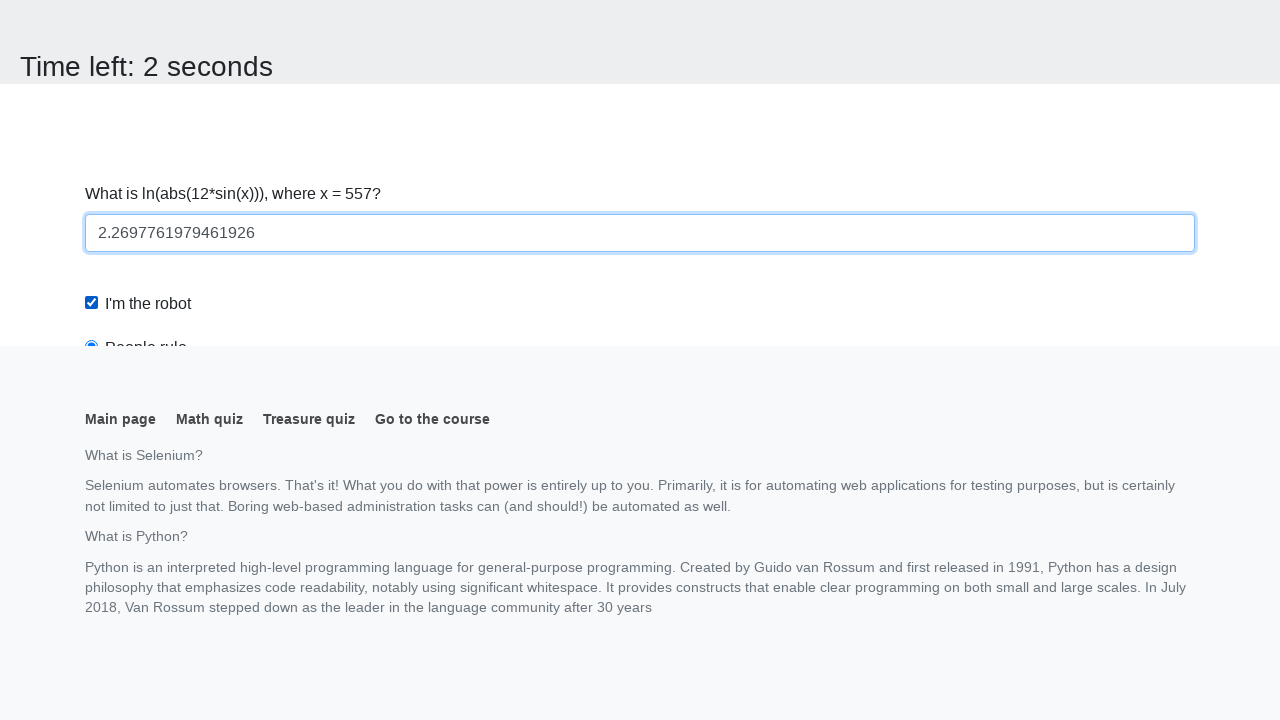

Selected robots rule radio button at (92, 7) on #robotsRule
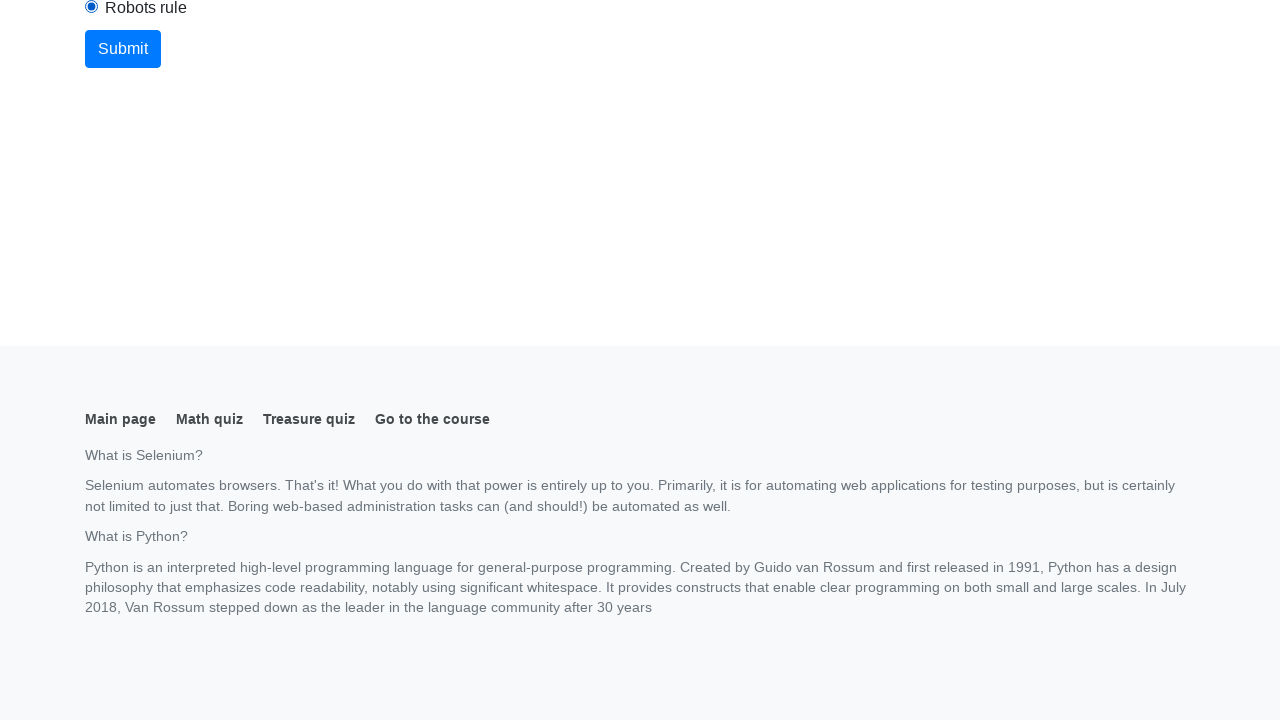

Clicked submit button at (123, 49) on button.btn
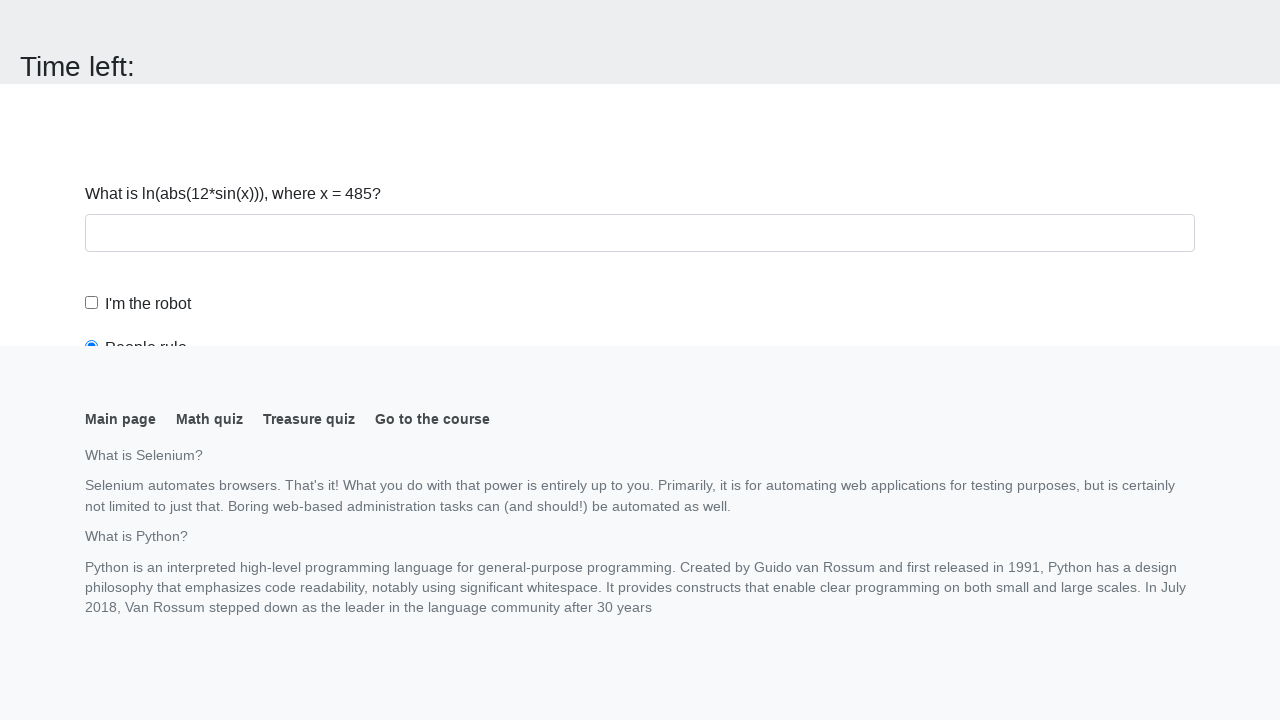

Waited for form submission to complete
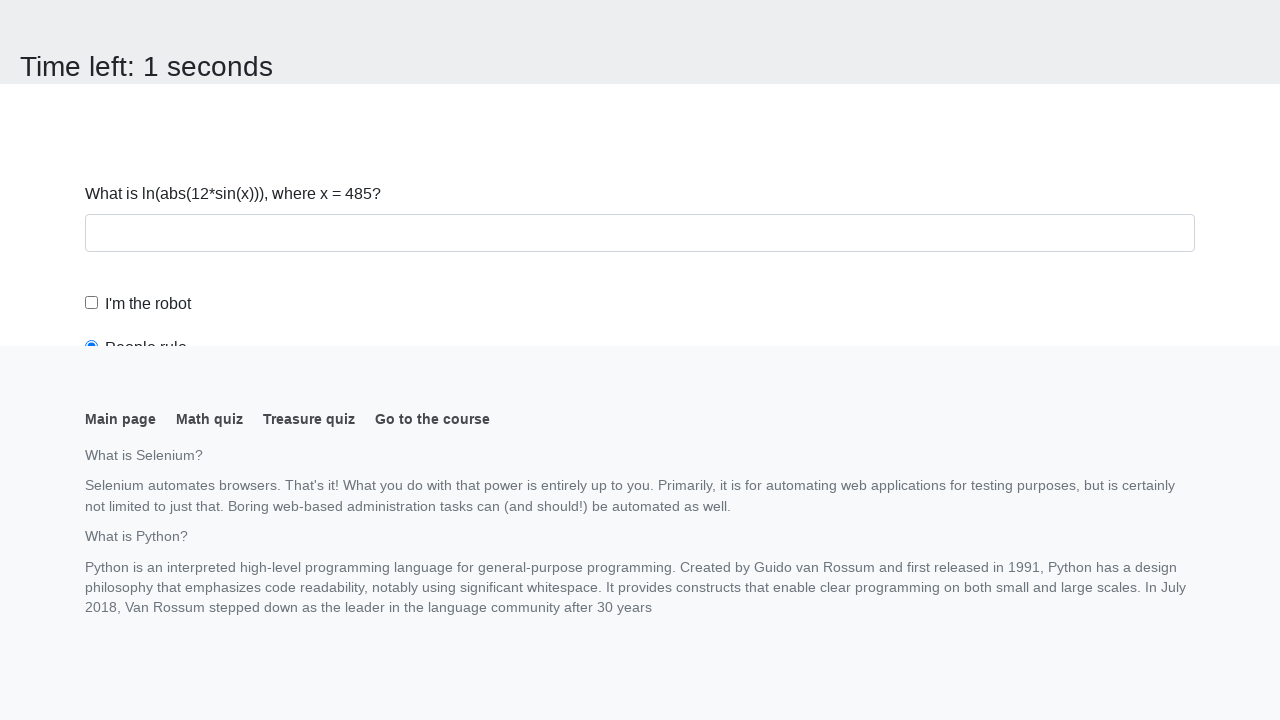

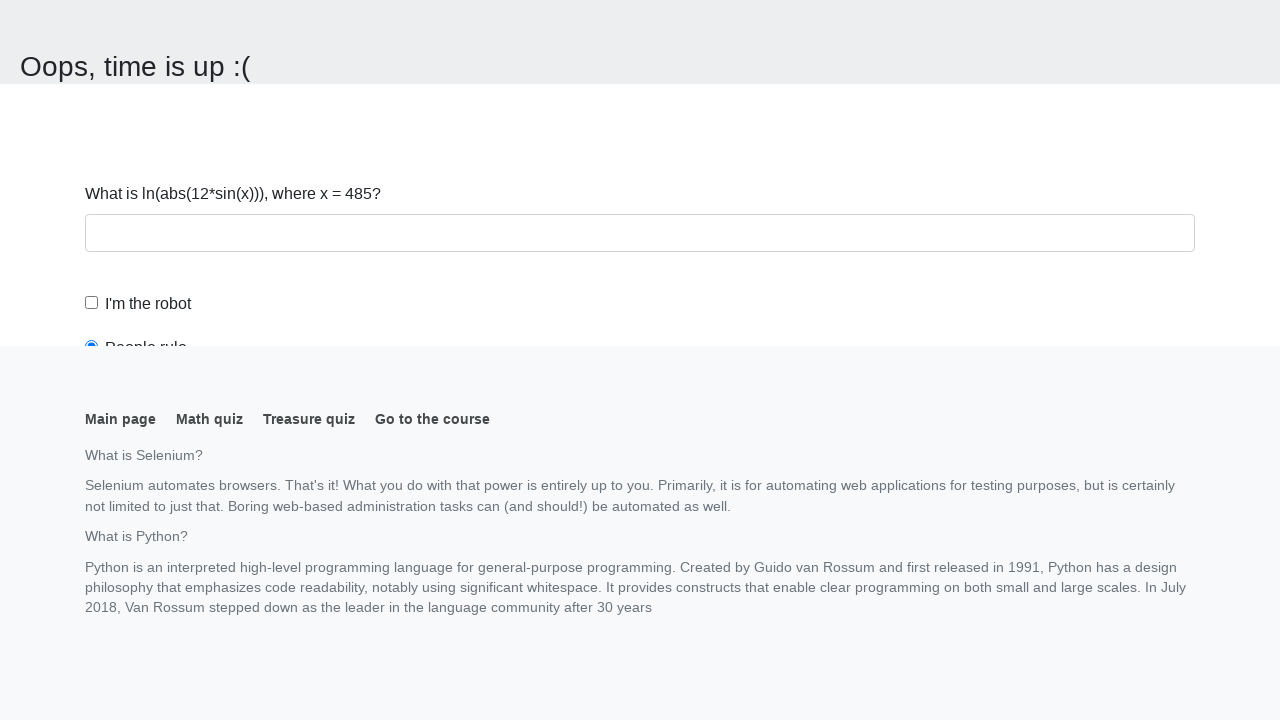